Tests selecting an option from a dropdown menu by its index position and verifies the selection

Starting URL: https://the-internet.herokuapp.com/dropdown

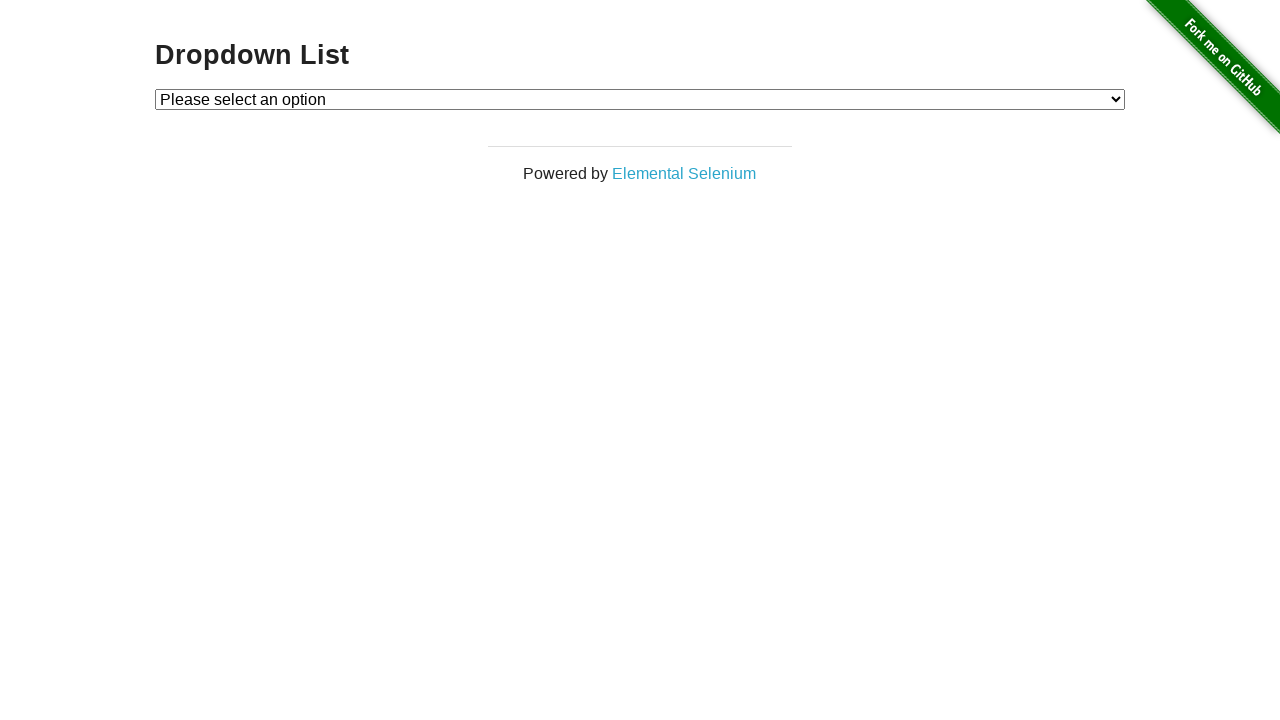

Selected option at index 1 from dropdown menu on #dropdown
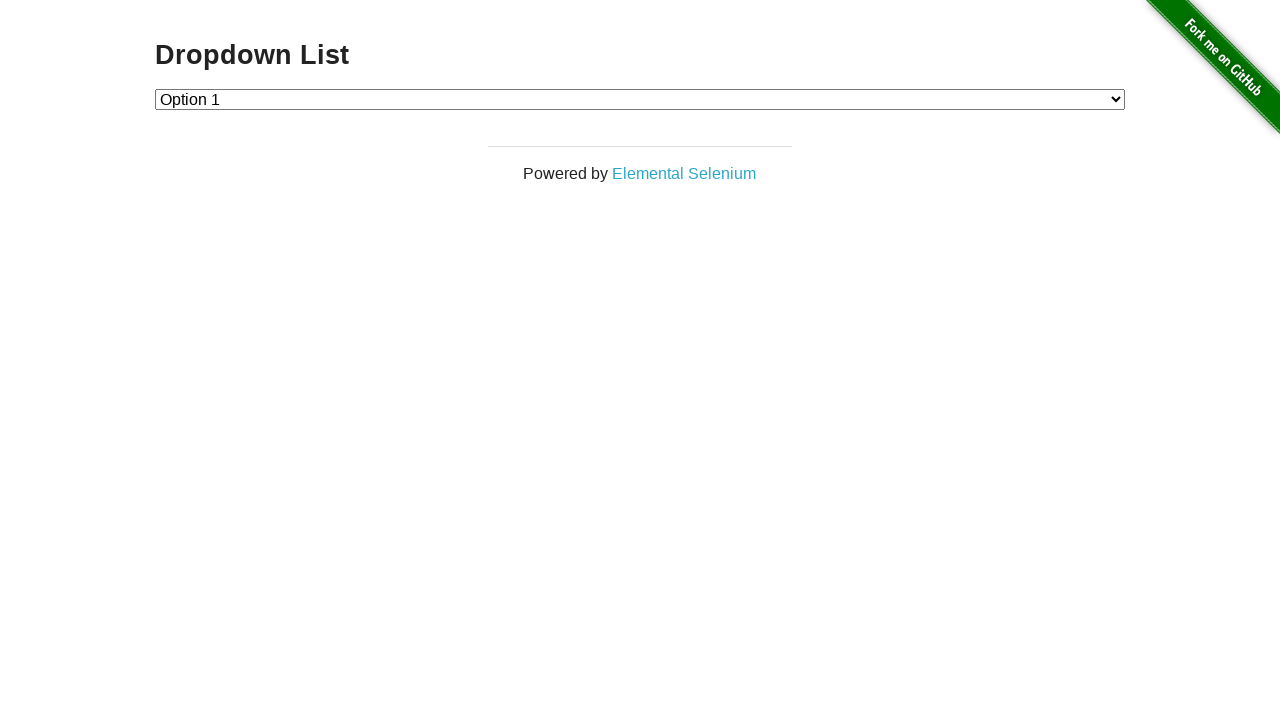

Retrieved text of selected option
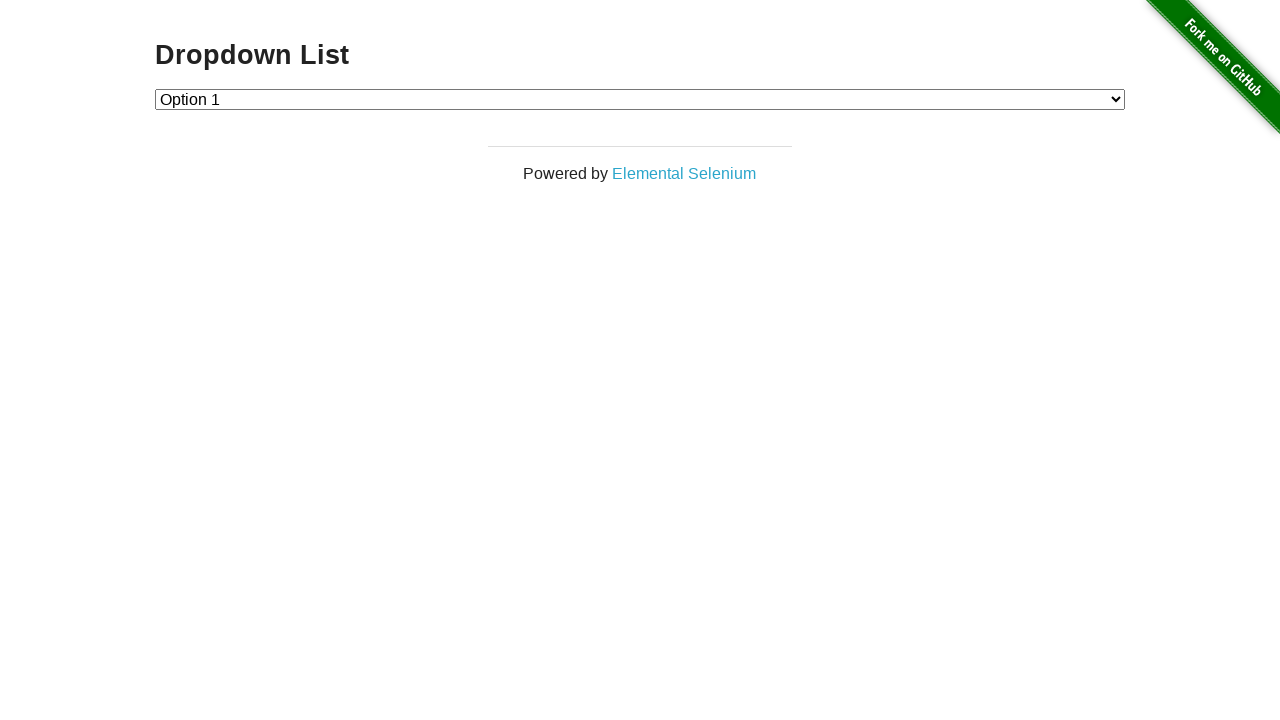

Verified selected option text is 'Option 1'
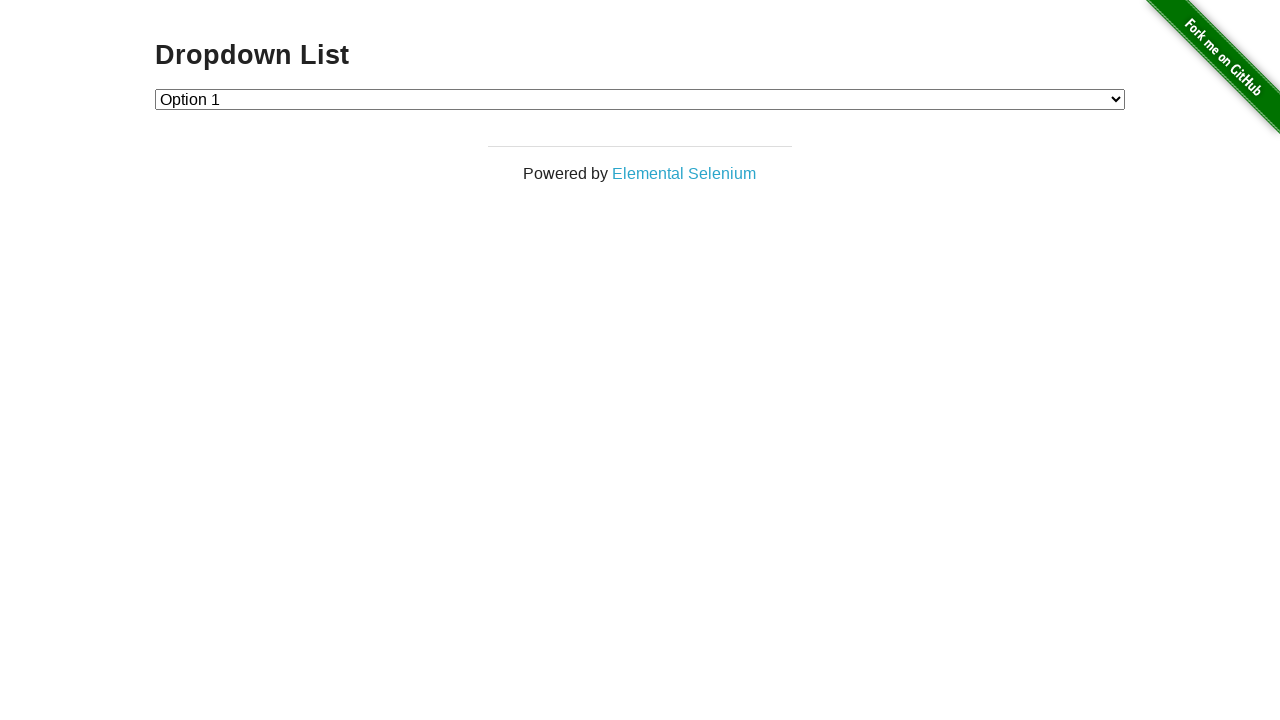

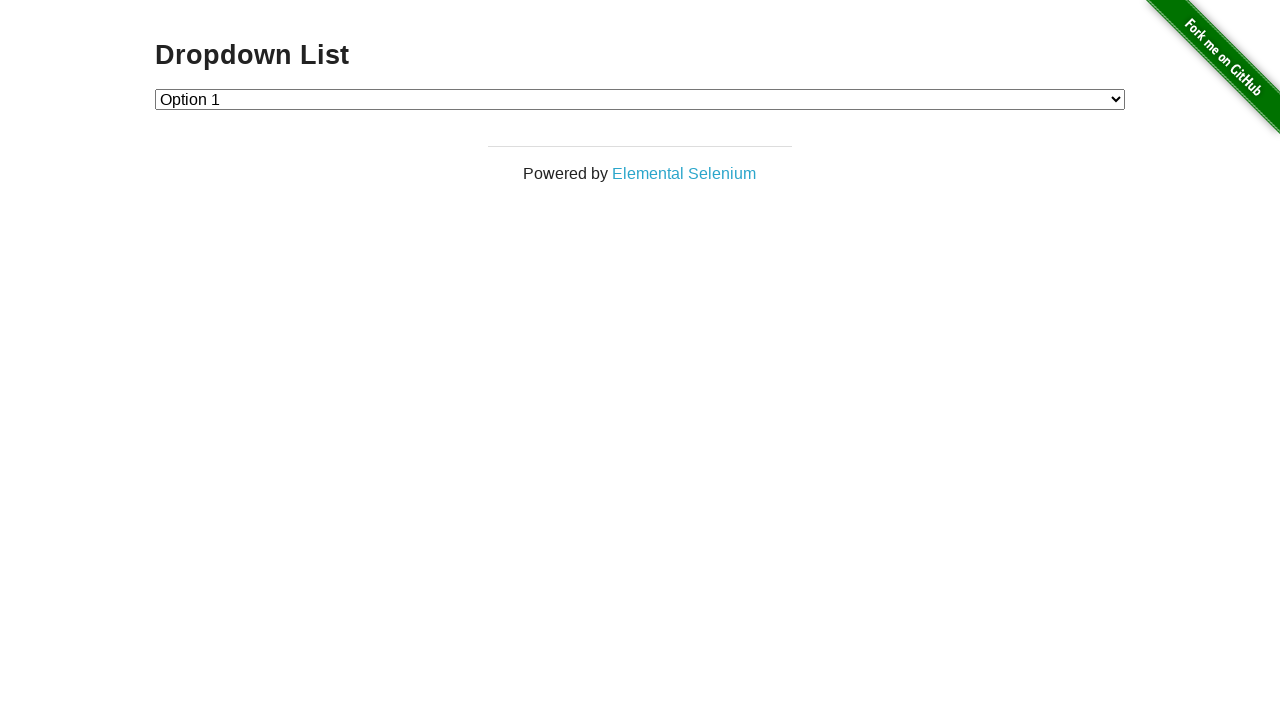